Tests editing a todo item by double-clicking, filling new text, and pressing Enter.

Starting URL: https://demo.playwright.dev/todomvc

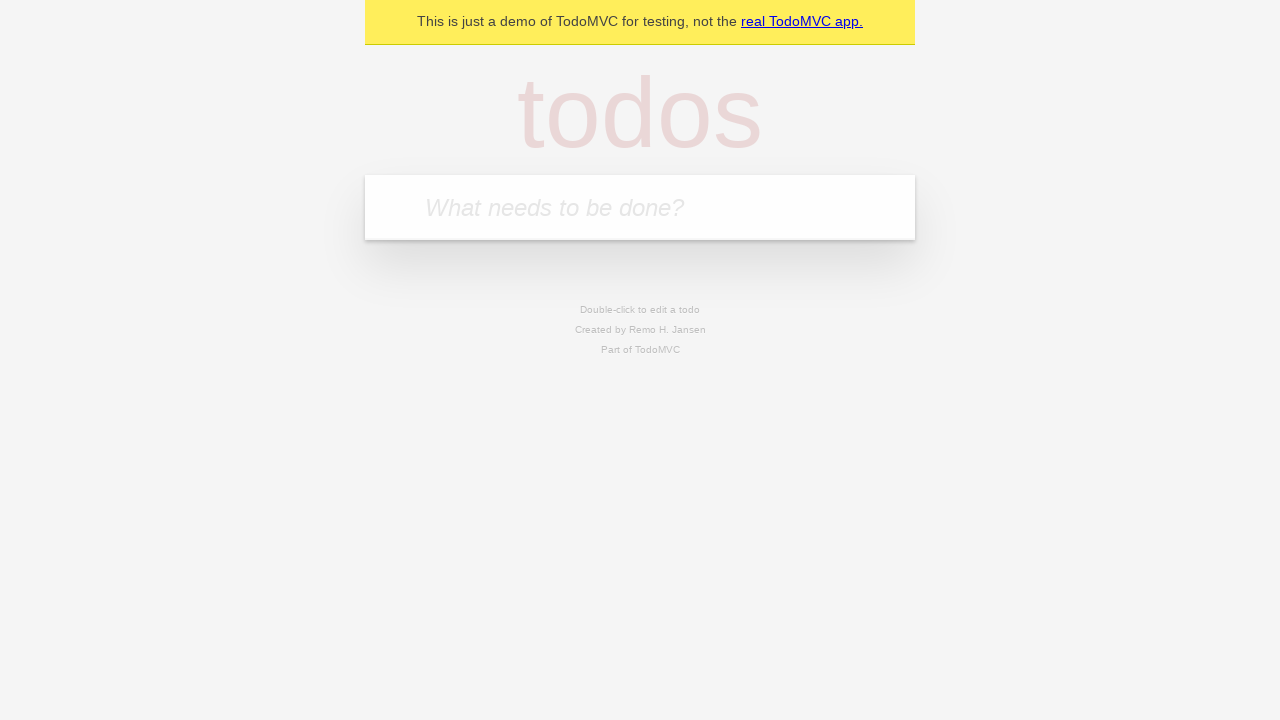

Filled todo input with 'buy some cheese' on internal:attr=[placeholder="What needs to be done?"i]
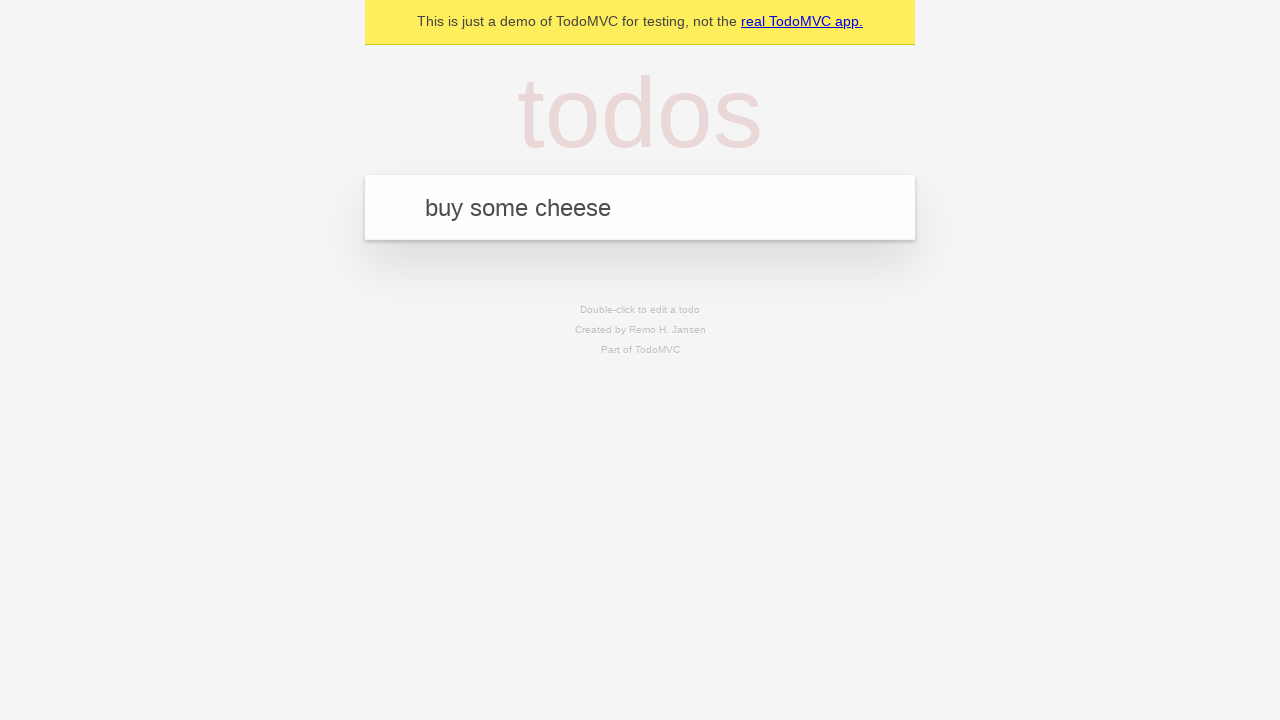

Pressed Enter to create first todo on internal:attr=[placeholder="What needs to be done?"i]
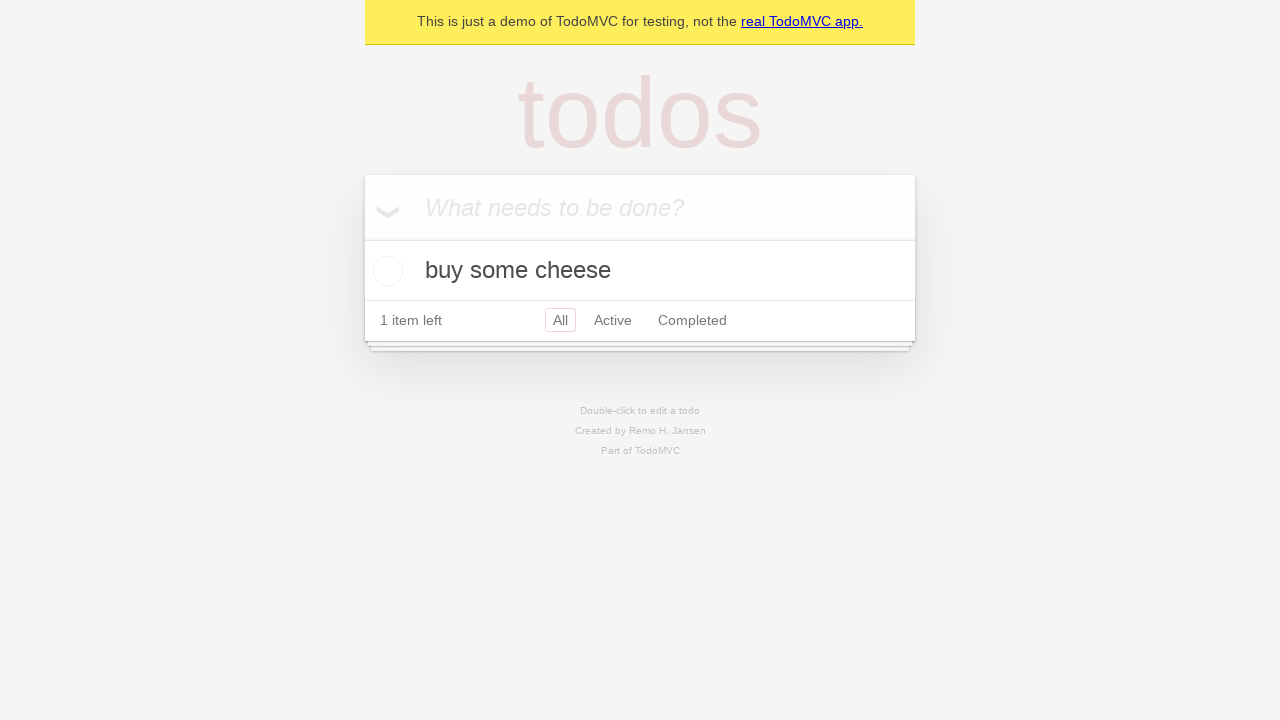

Filled todo input with 'feed the cat' on internal:attr=[placeholder="What needs to be done?"i]
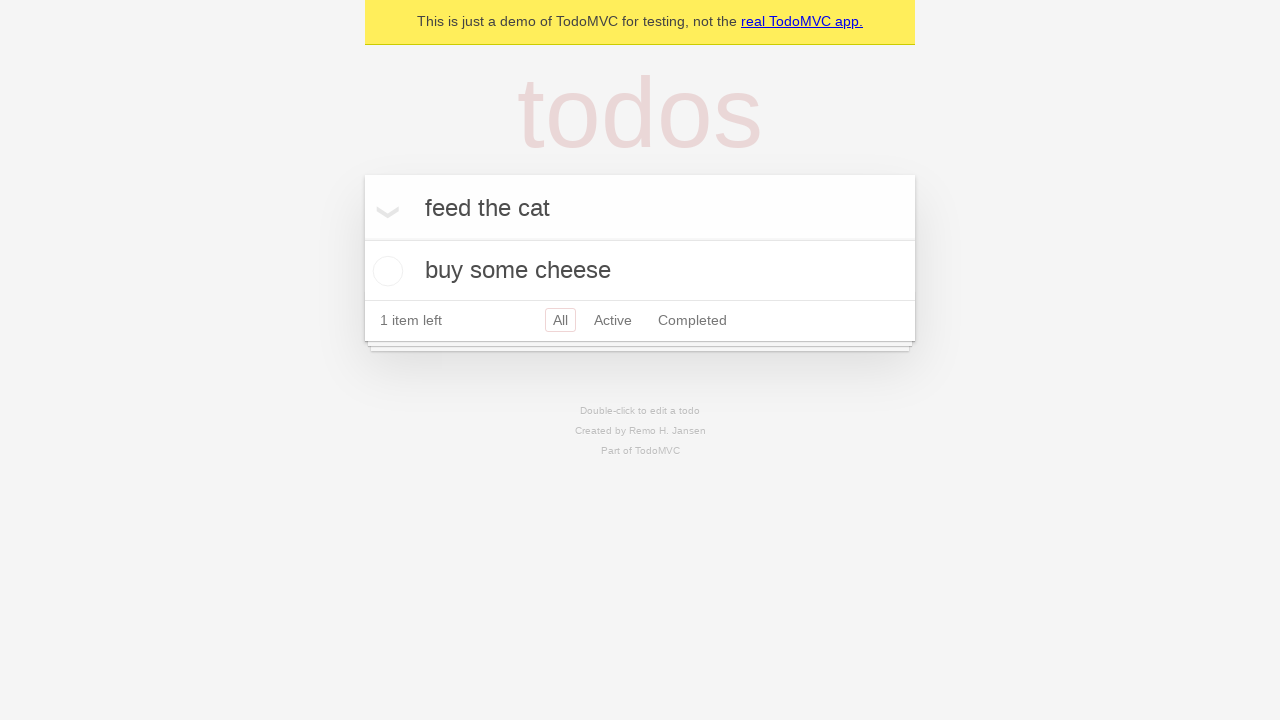

Pressed Enter to create second todo on internal:attr=[placeholder="What needs to be done?"i]
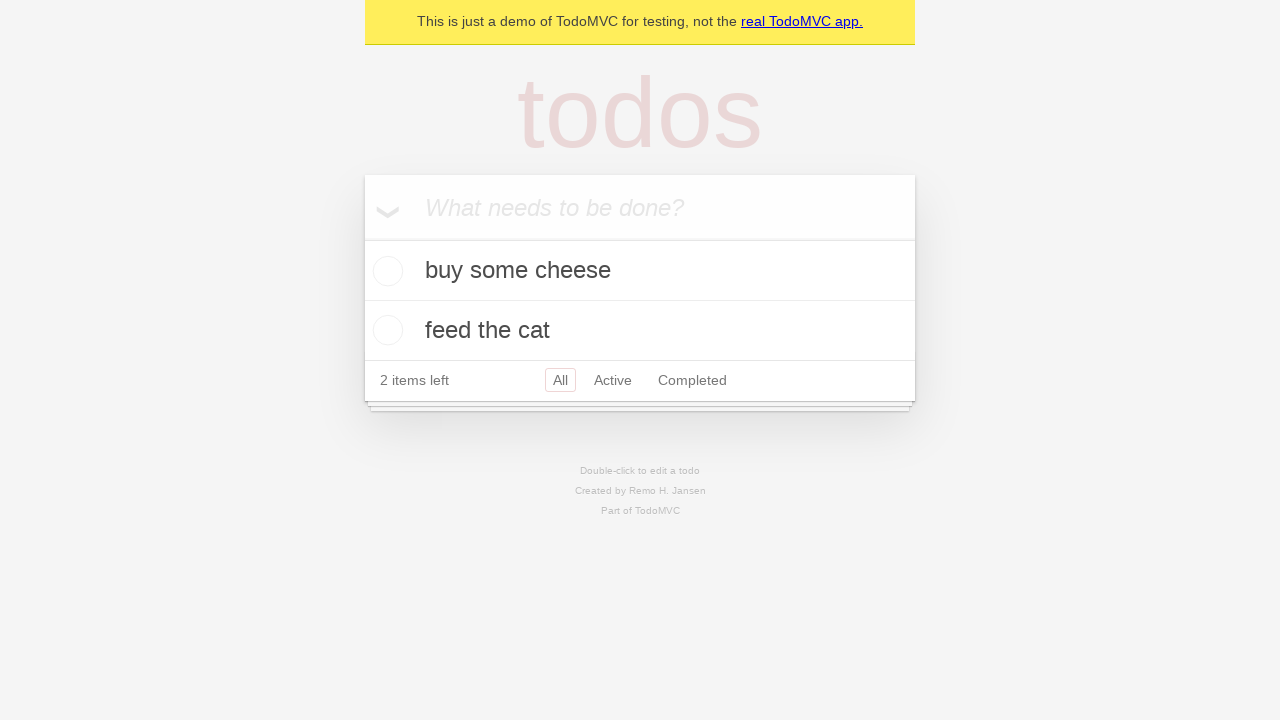

Filled todo input with 'book a doctors appointment' on internal:attr=[placeholder="What needs to be done?"i]
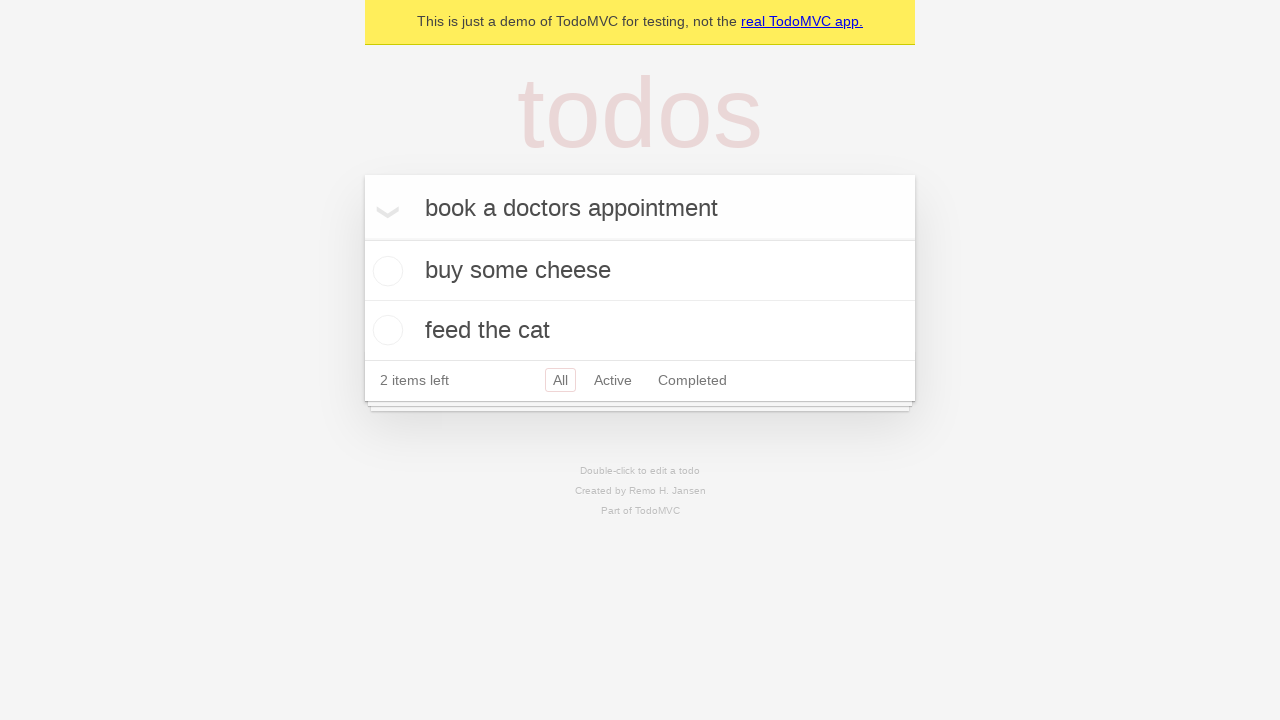

Pressed Enter to create third todo on internal:attr=[placeholder="What needs to be done?"i]
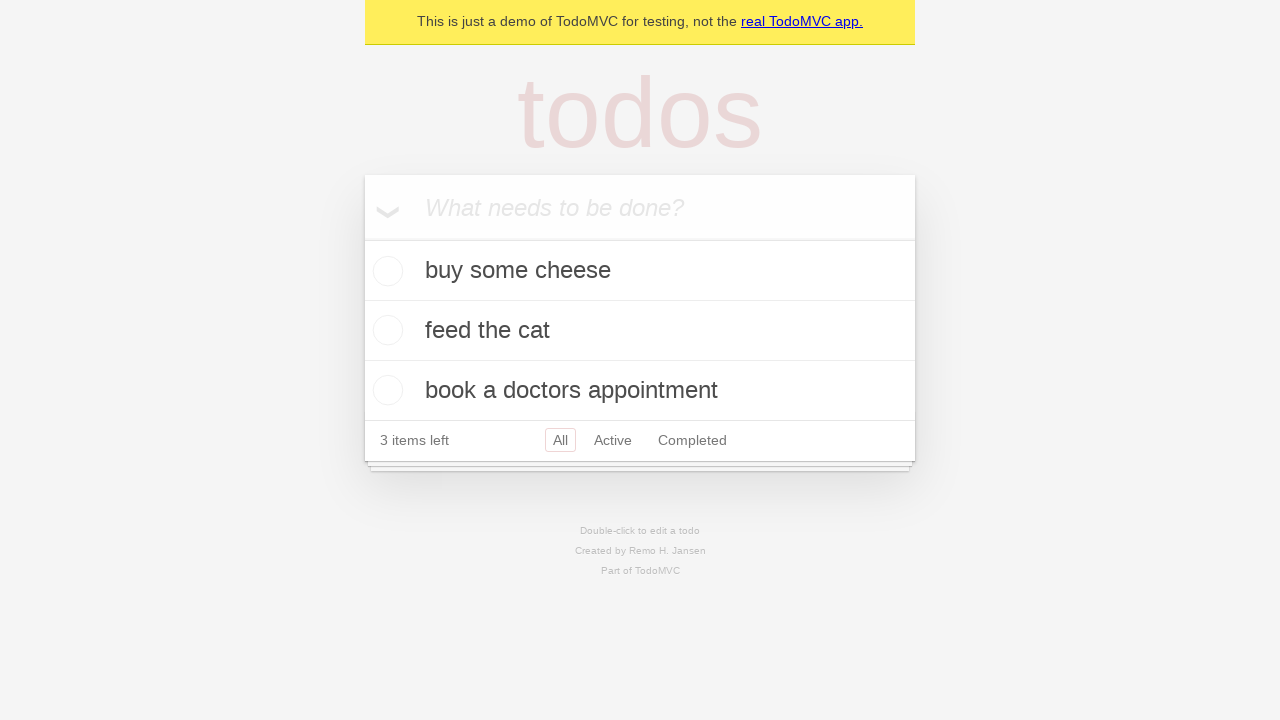

Double-clicked on second todo item to enter edit mode at (640, 331) on internal:testid=[data-testid="todo-item"s] >> nth=1
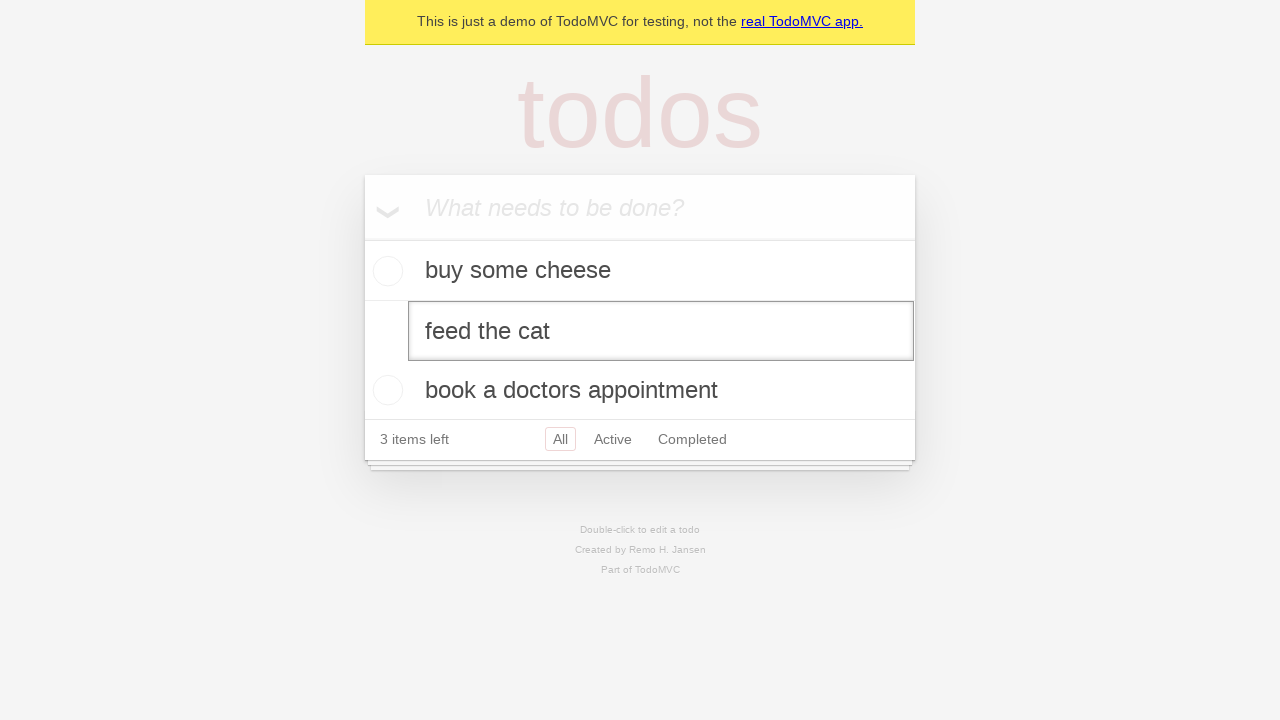

Filled edit textbox with new value 'buy some sausages' on internal:testid=[data-testid="todo-item"s] >> nth=1 >> internal:role=textbox[nam
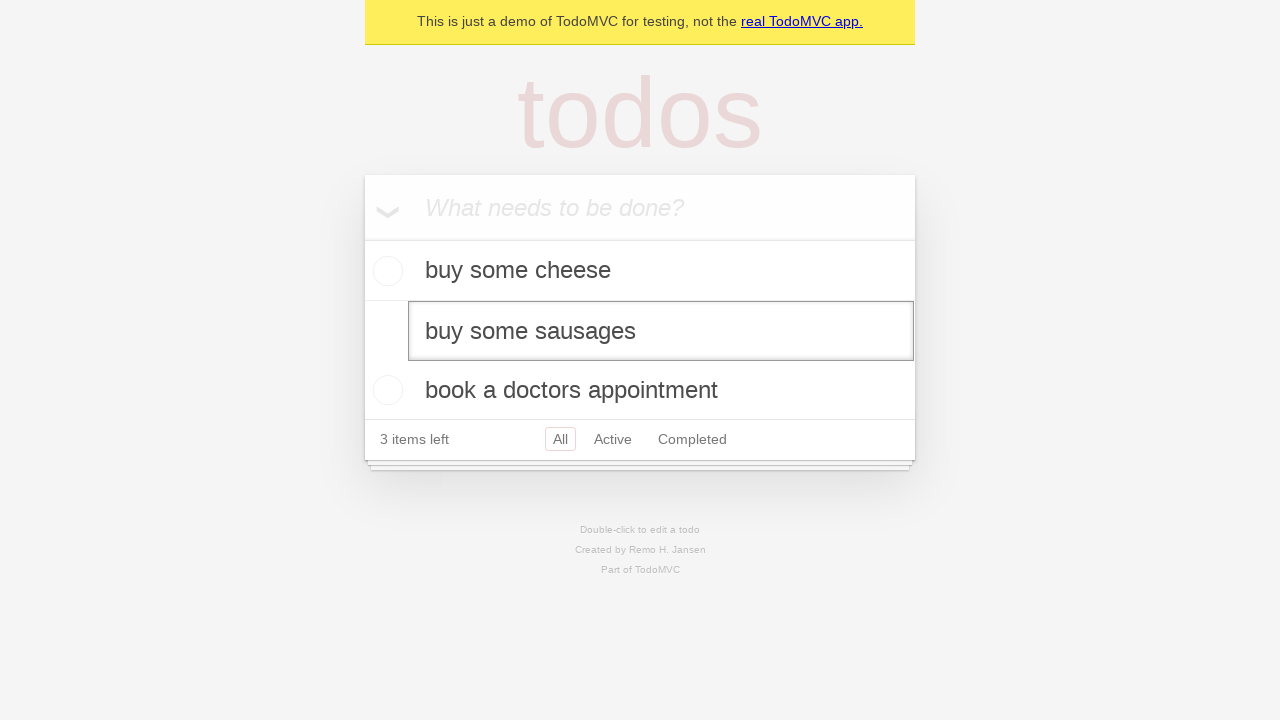

Pressed Enter to confirm todo edit on internal:testid=[data-testid="todo-item"s] >> nth=1 >> internal:role=textbox[nam
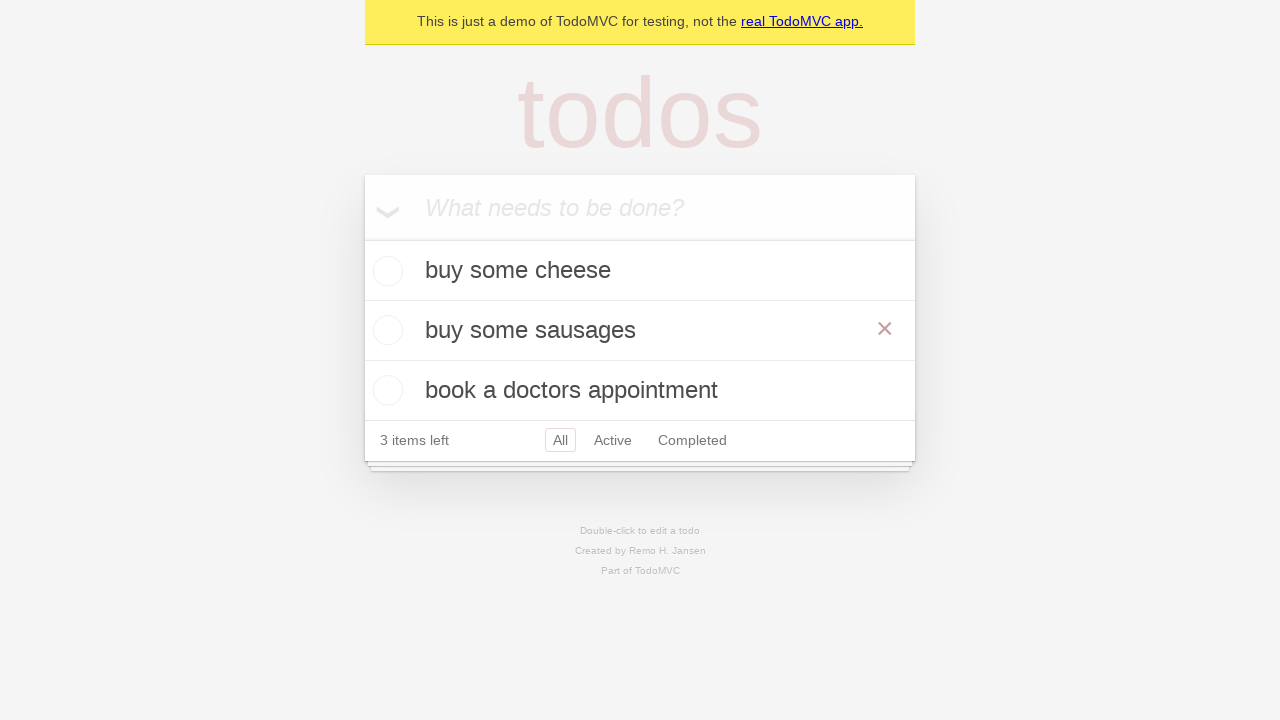

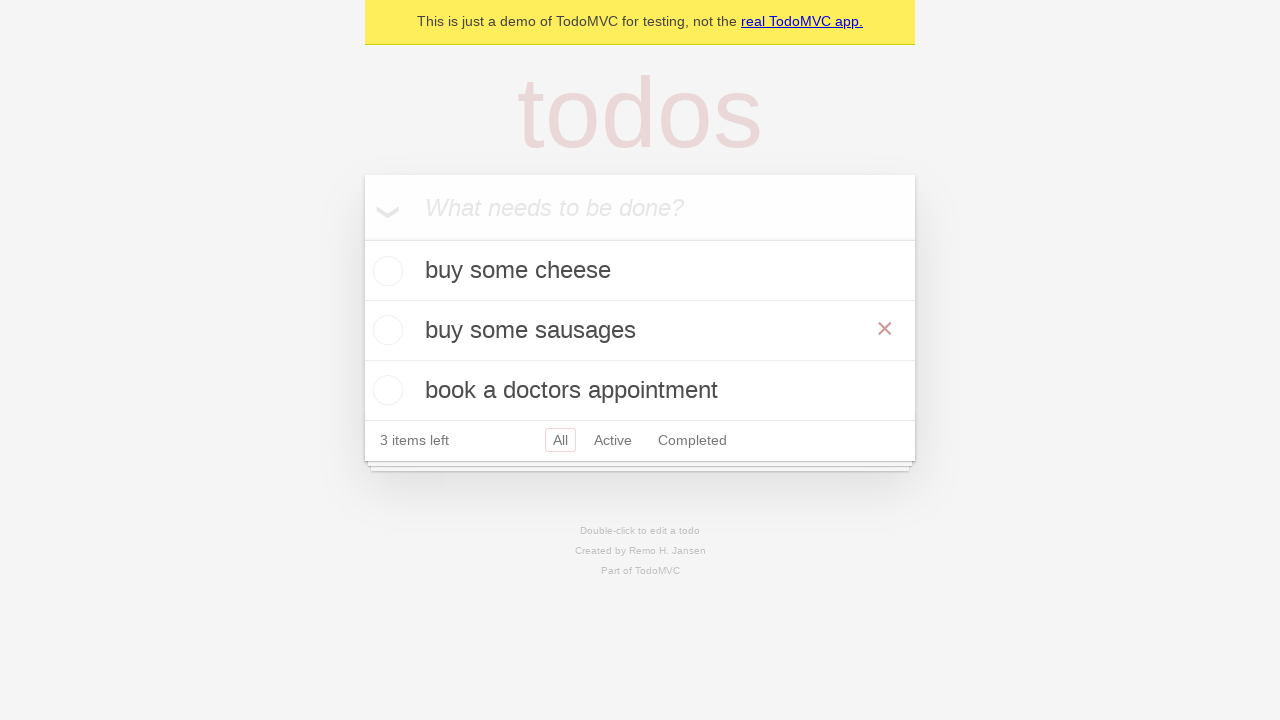